Tests drag and drop functionality by dragging an element from a source position to a target drop zone

Starting URL: https://selenium08.blogspot.com/2020/01/drag-drop.html

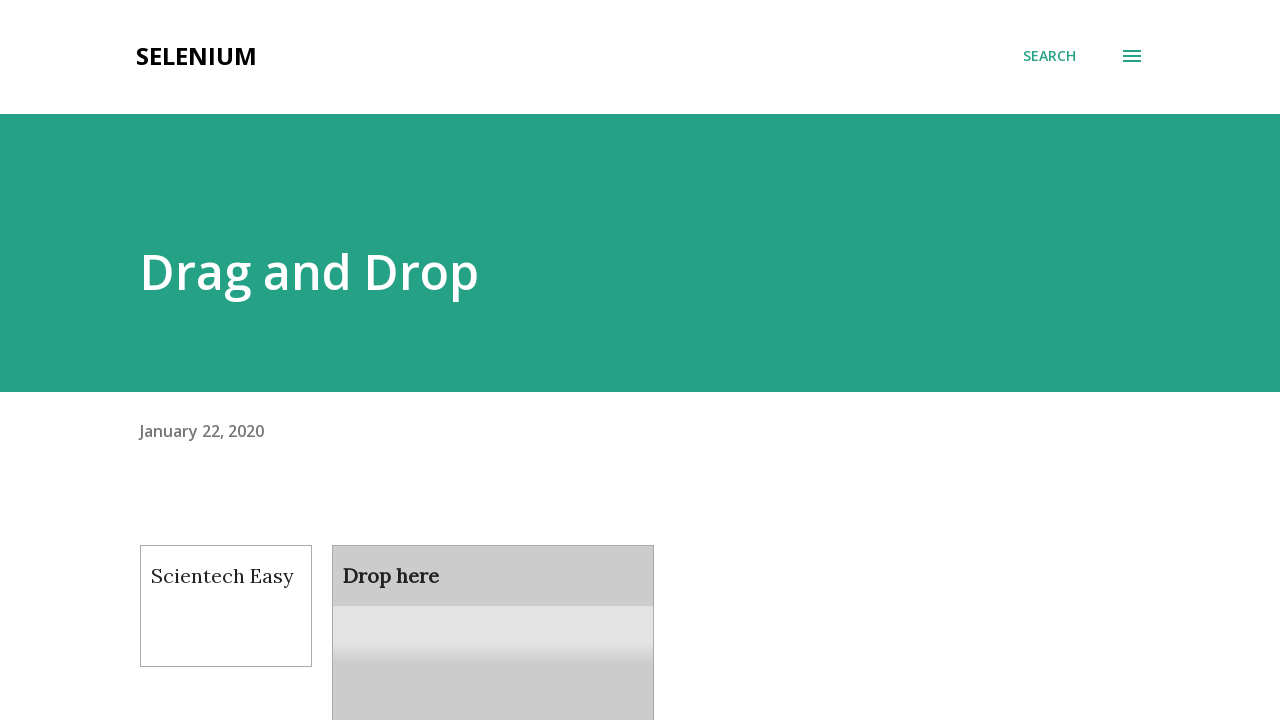

Scrolled down the page by 500 pixels to view drag and drop elements
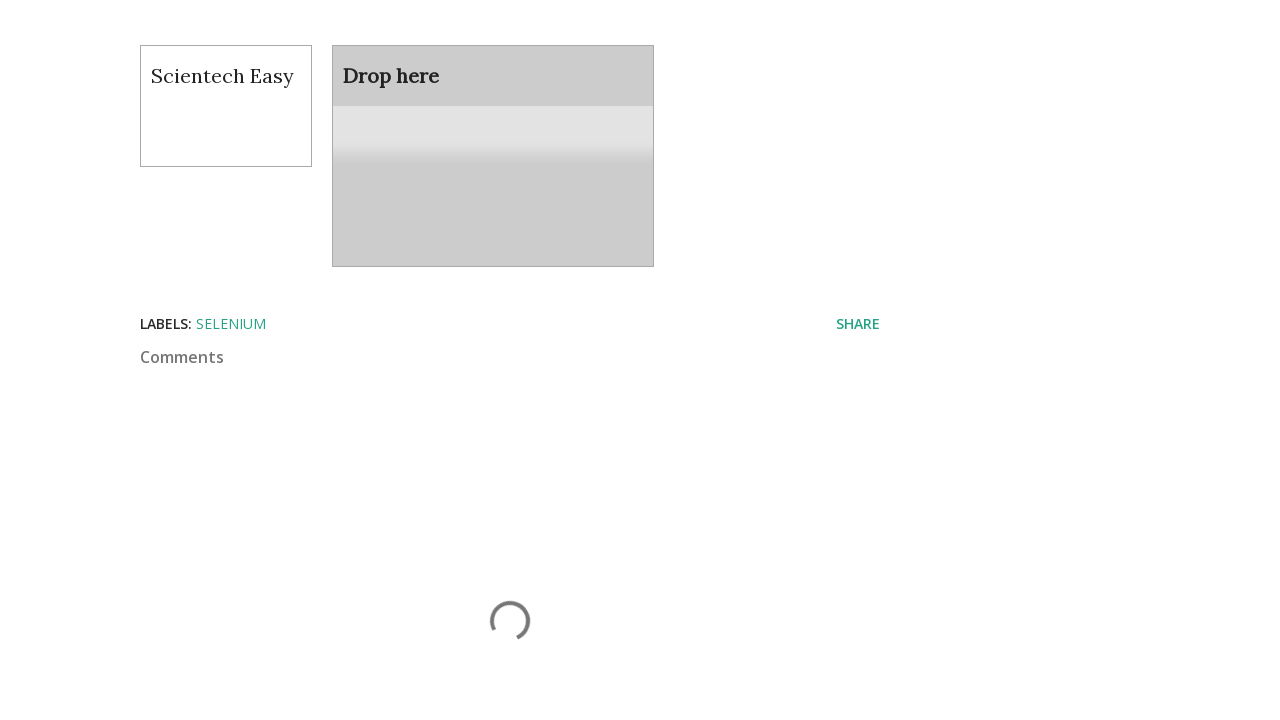

Located the draggable source element
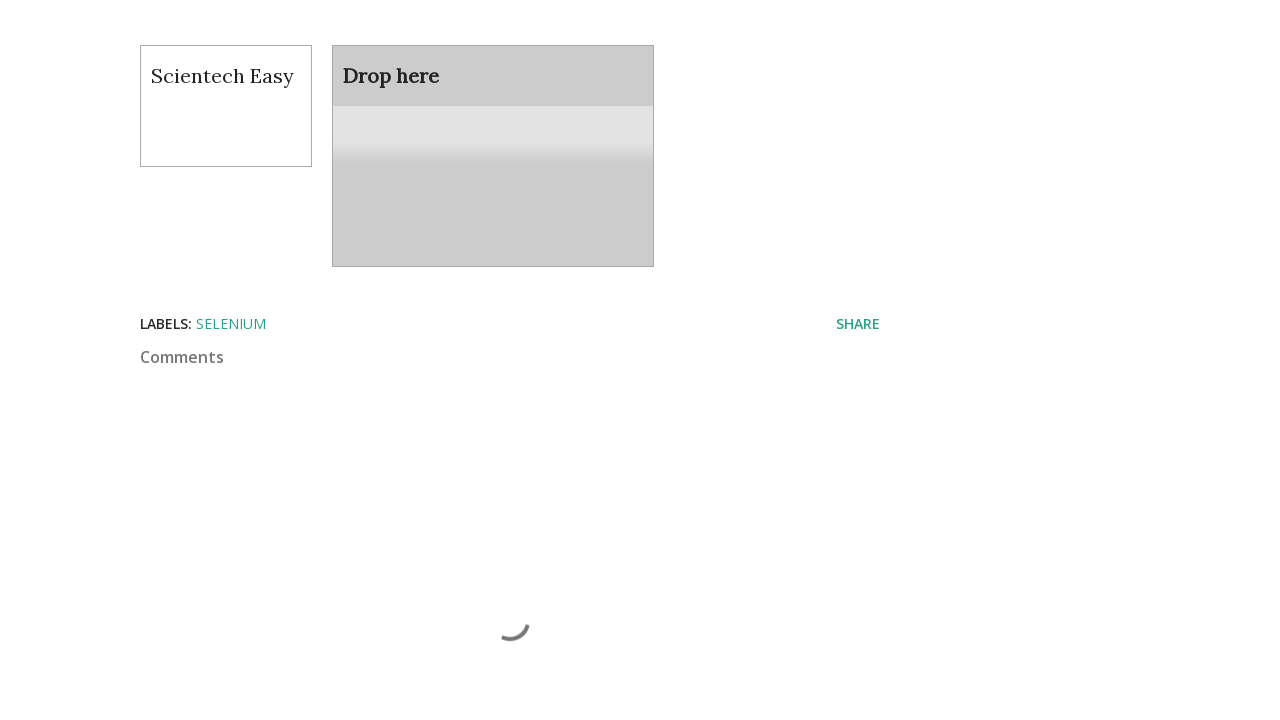

Located the droppable target element
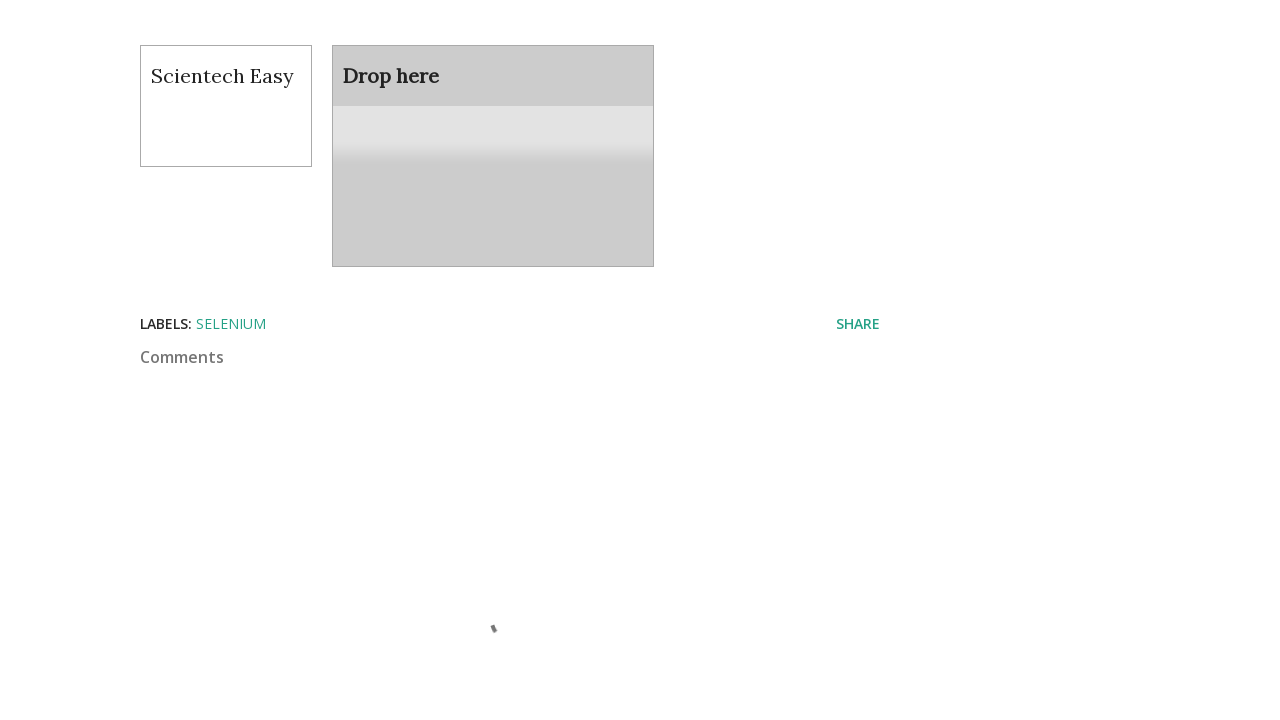

Dragged element from source to target drop zone at (493, 156)
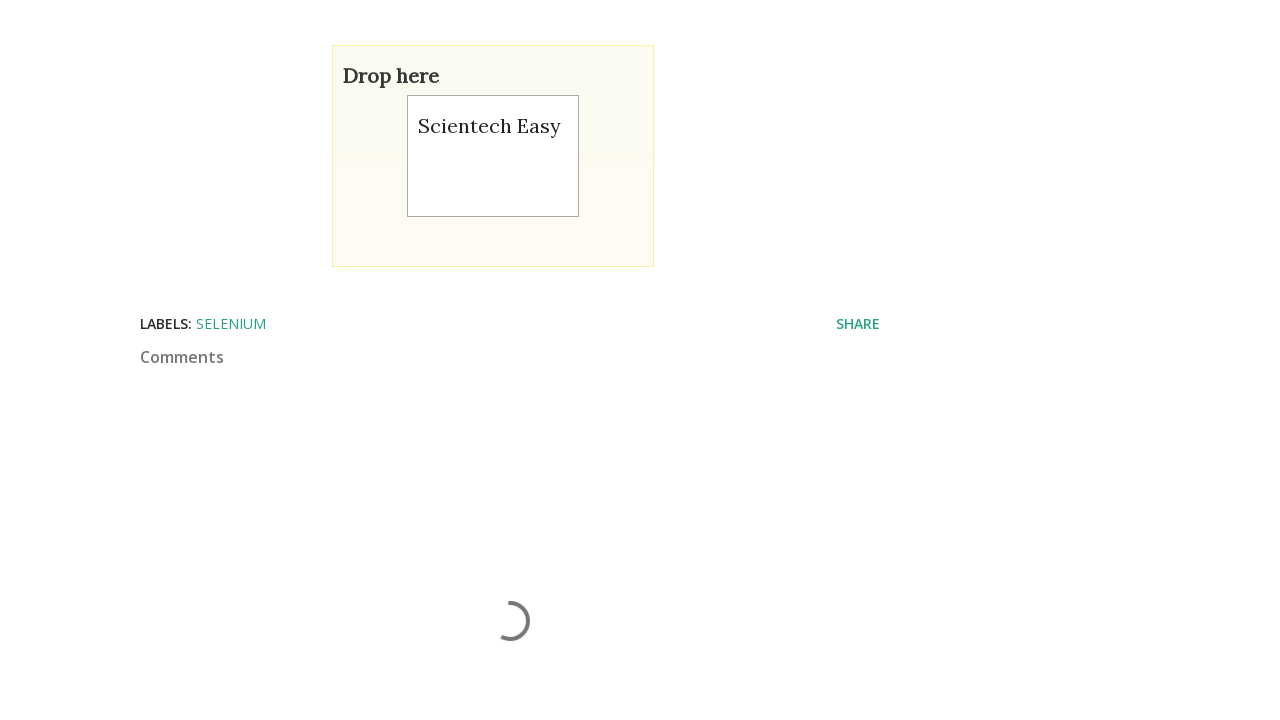

Waited 1000ms for drag and drop action to complete
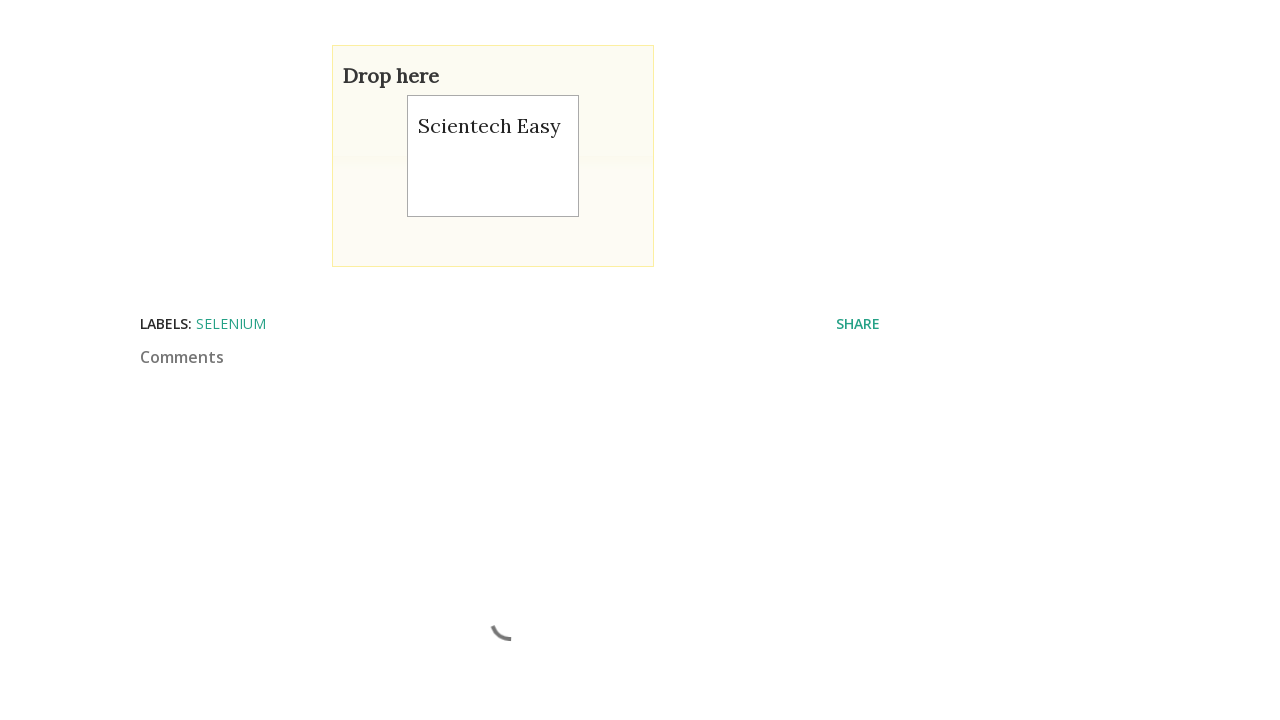

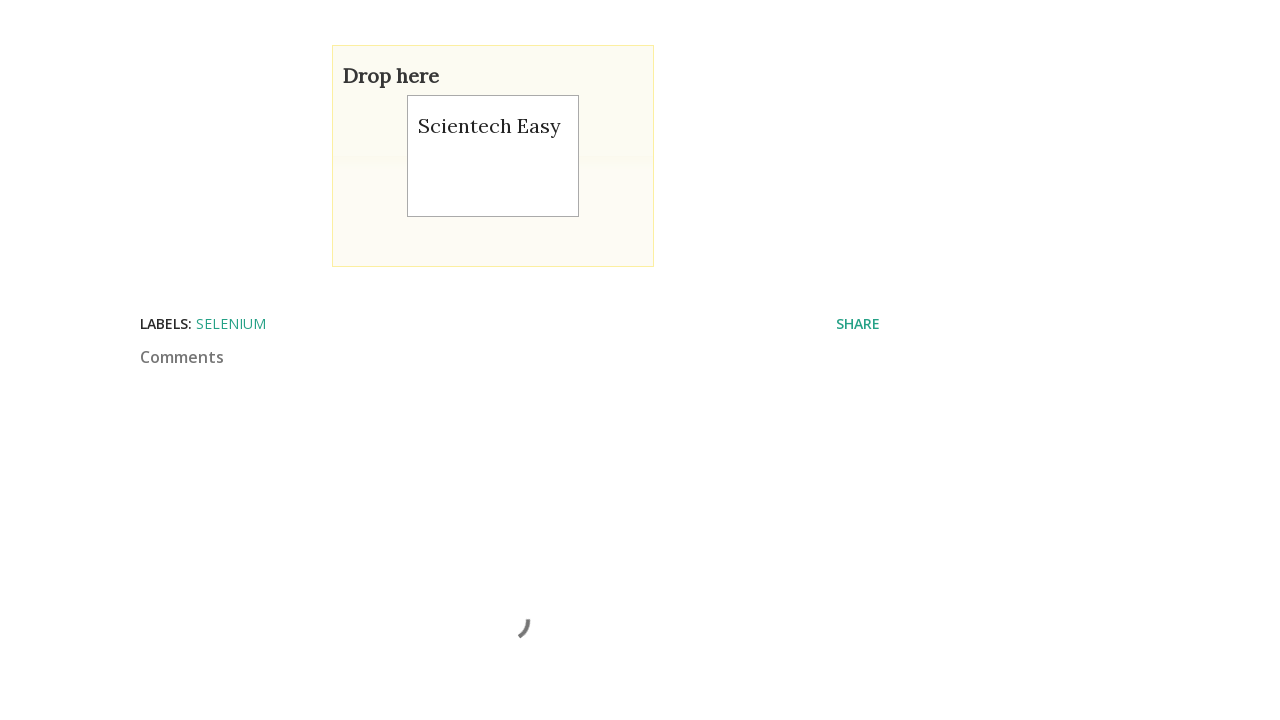